Tests navigation functionality by clicking through pagination links including Navigation, Next, numbered pages, and Previous buttons, then verifies content is displayed

Starting URL: https://bonigarcia.dev/selenium-webdriver-java/

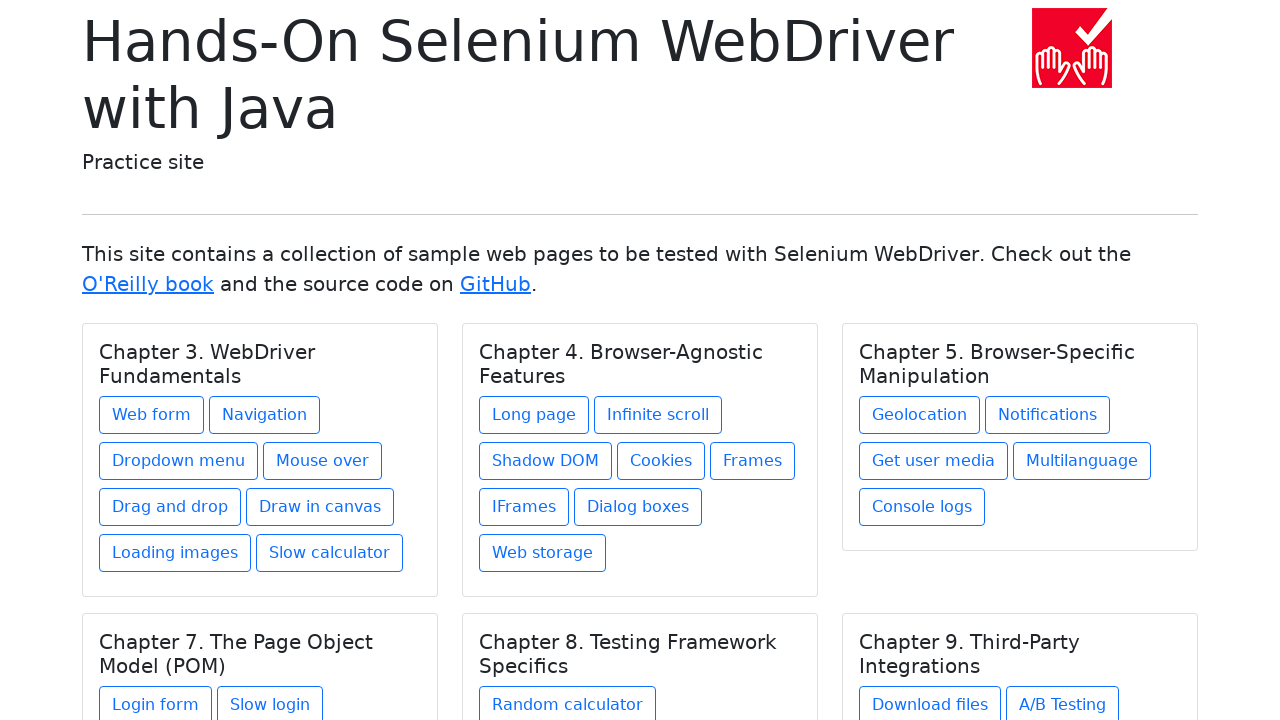

Clicked Navigation link at (264, 415) on xpath=//a[text()='Navigation']
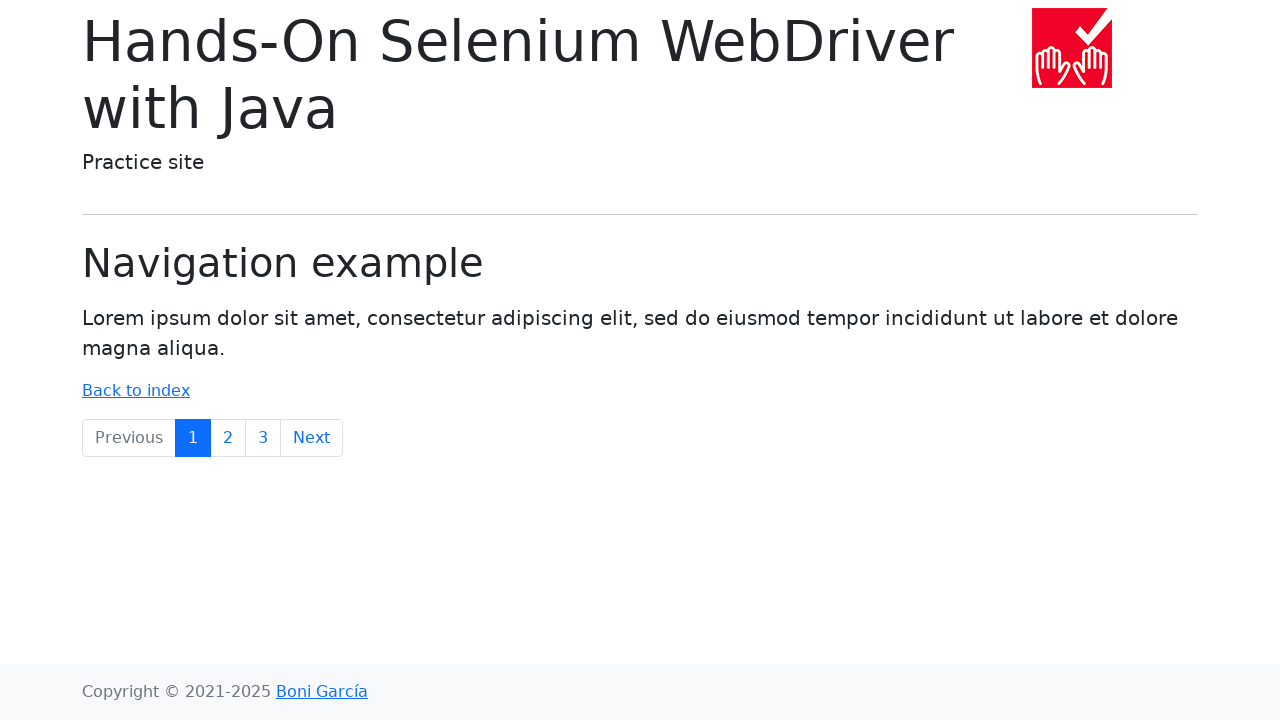

Clicked Next button at (312, 438) on xpath=//a[text()='Next']
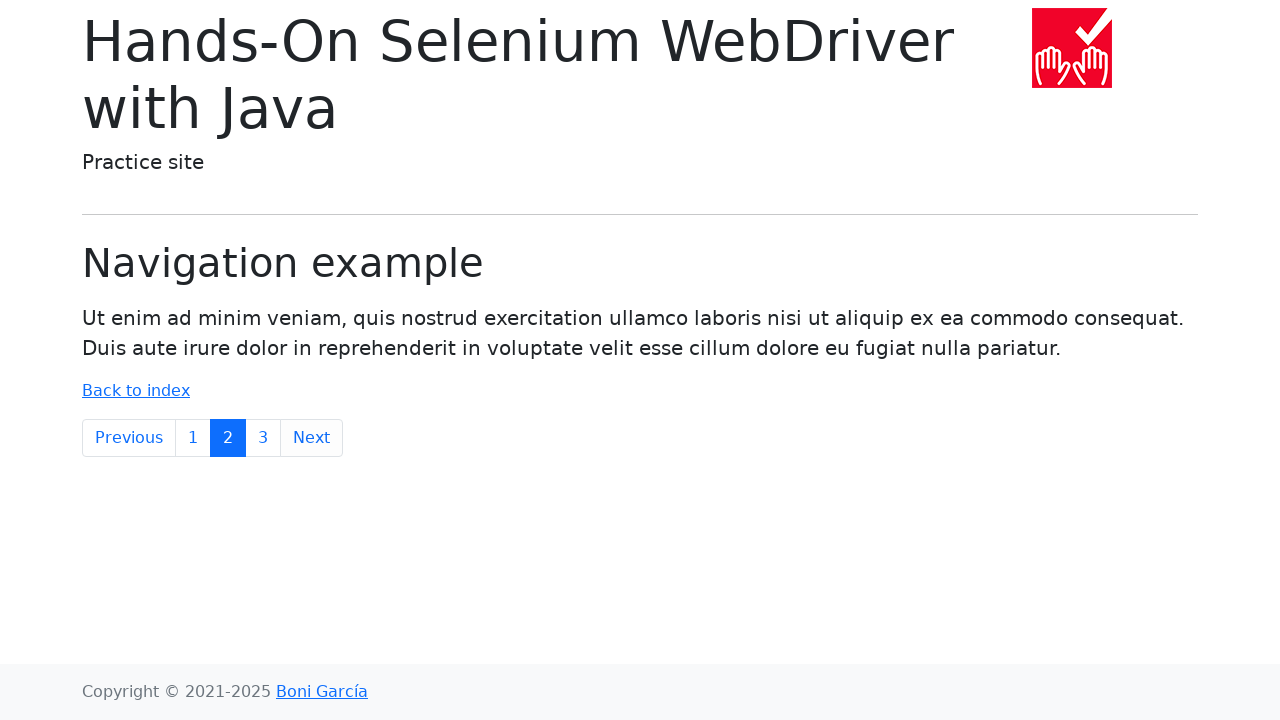

Clicked page 3 at (263, 438) on xpath=//a[text()='3']
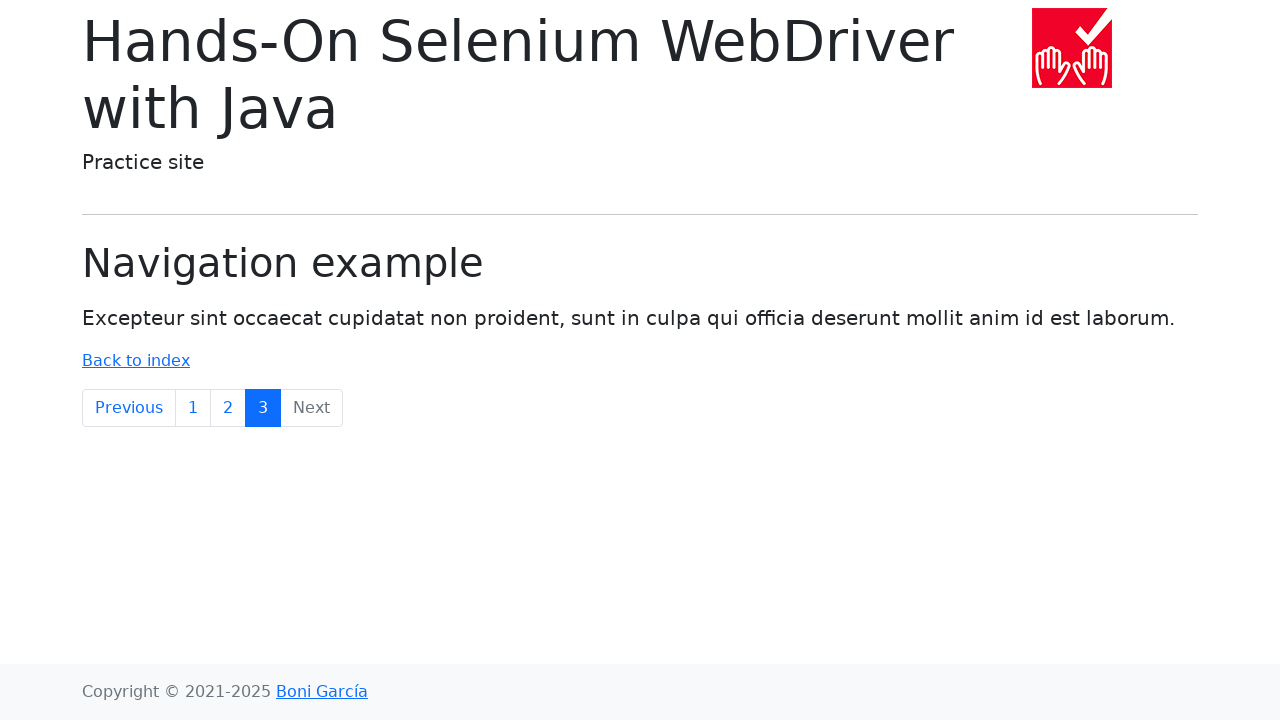

Clicked page 2 at (228, 408) on xpath=//a[text()='2']
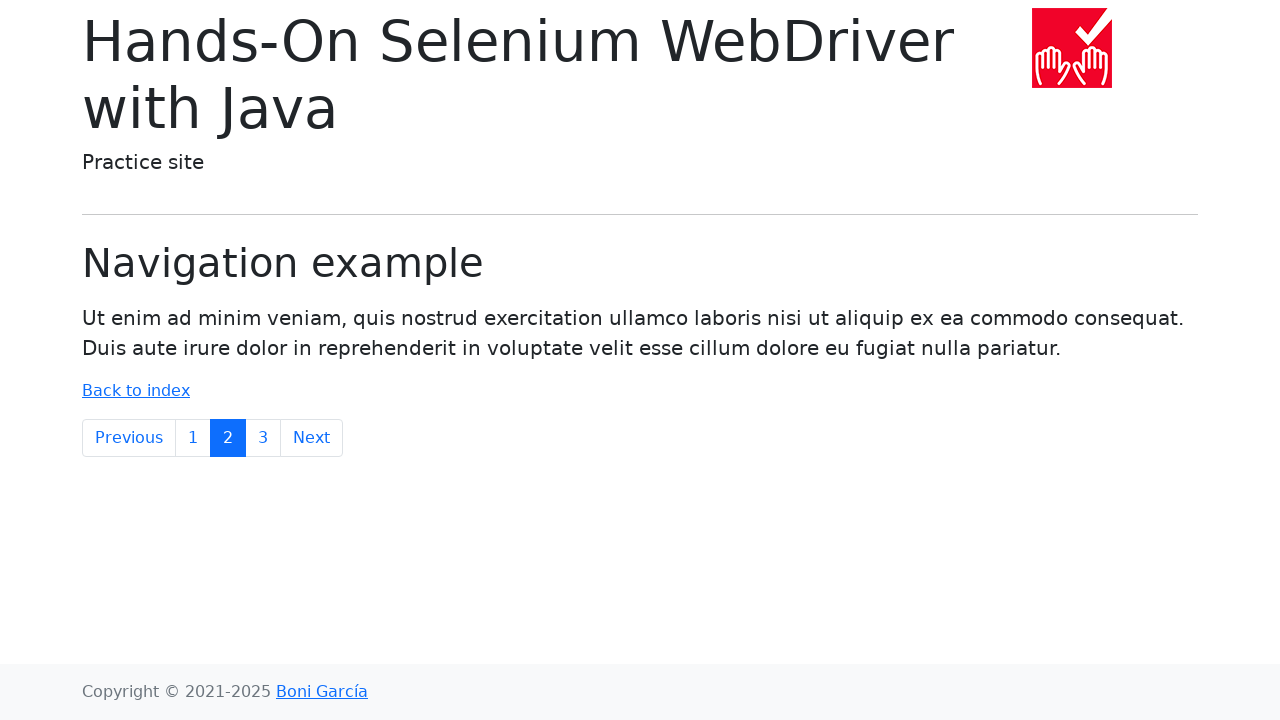

Clicked Previous button at (129, 438) on xpath=//a[text()='Previous']
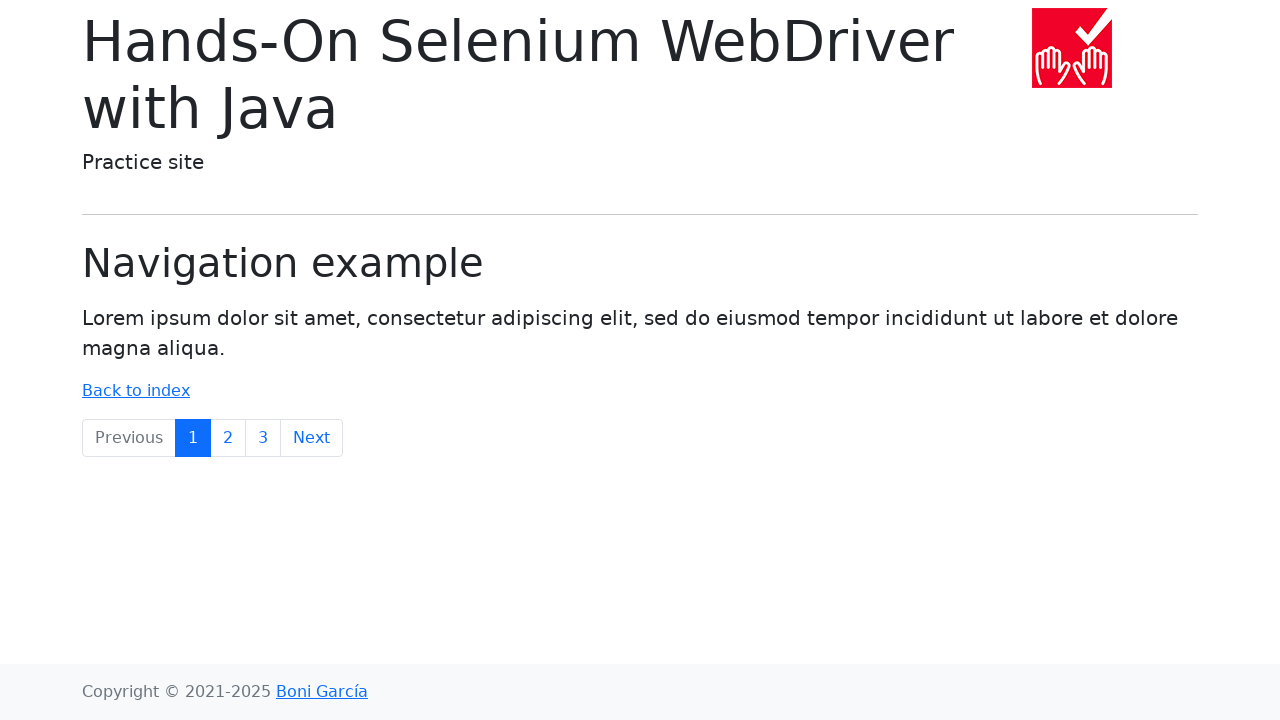

Verified Lorem ipsum text is present
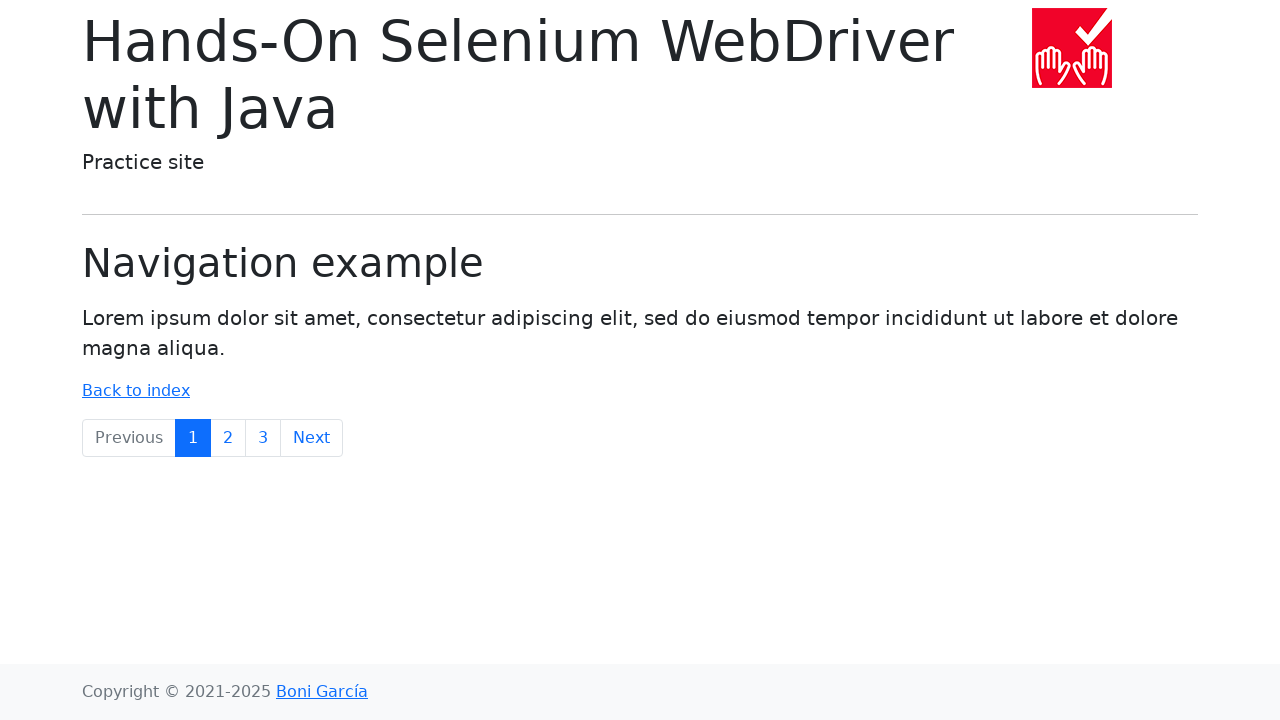

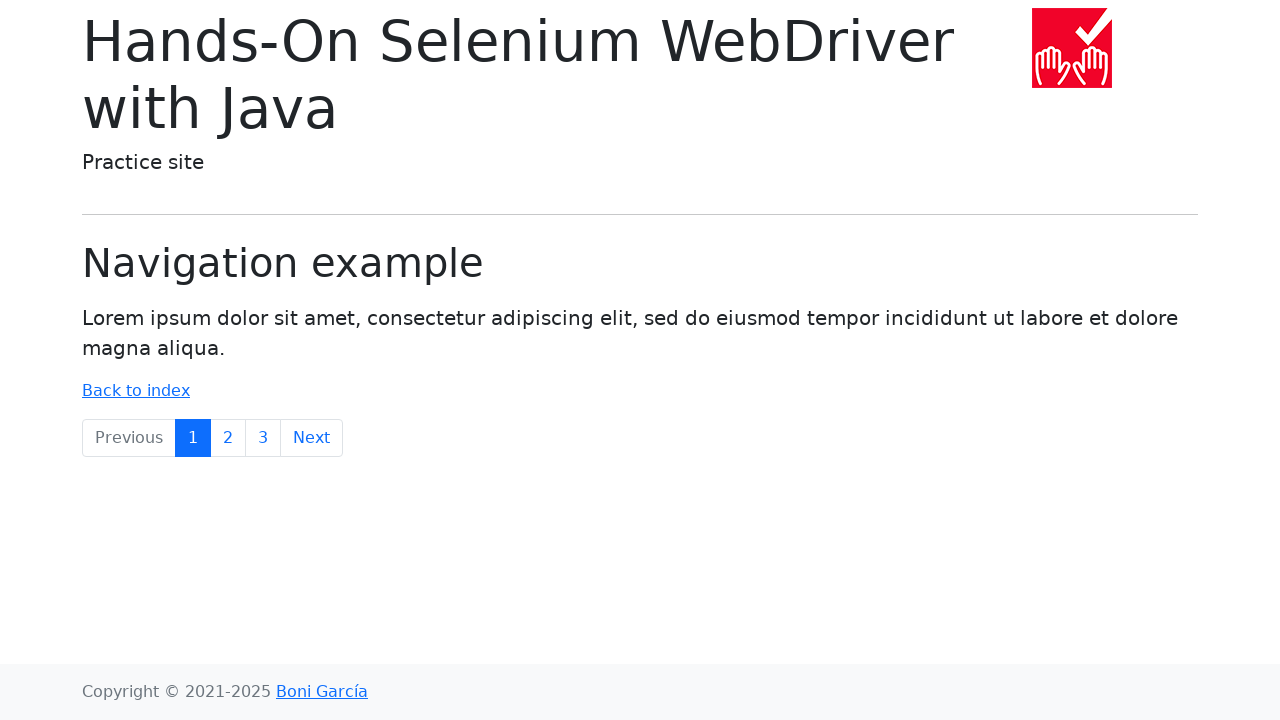